Tests dismissing a JavaScript prompt dialog and verifying null is returned.

Starting URL: https://testpages.eviltester.com/styled/alerts/alert-test.html

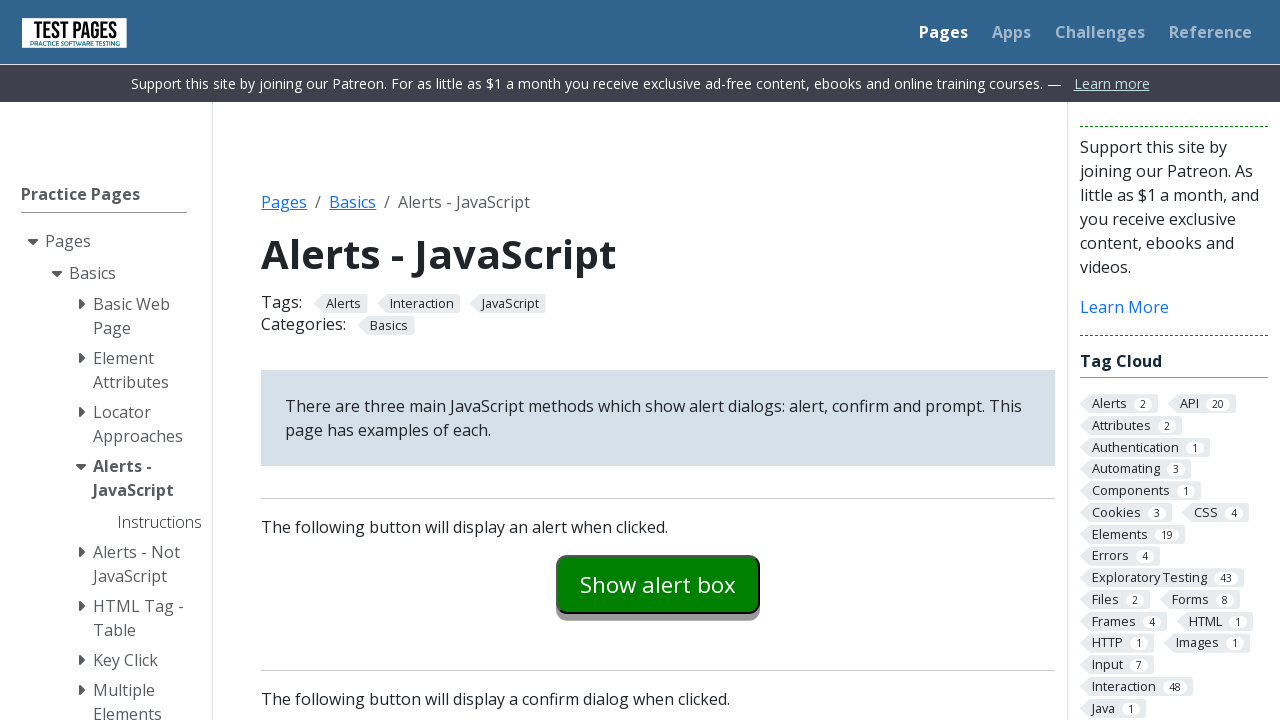

Set up dialog handler to dismiss prompt dialogs
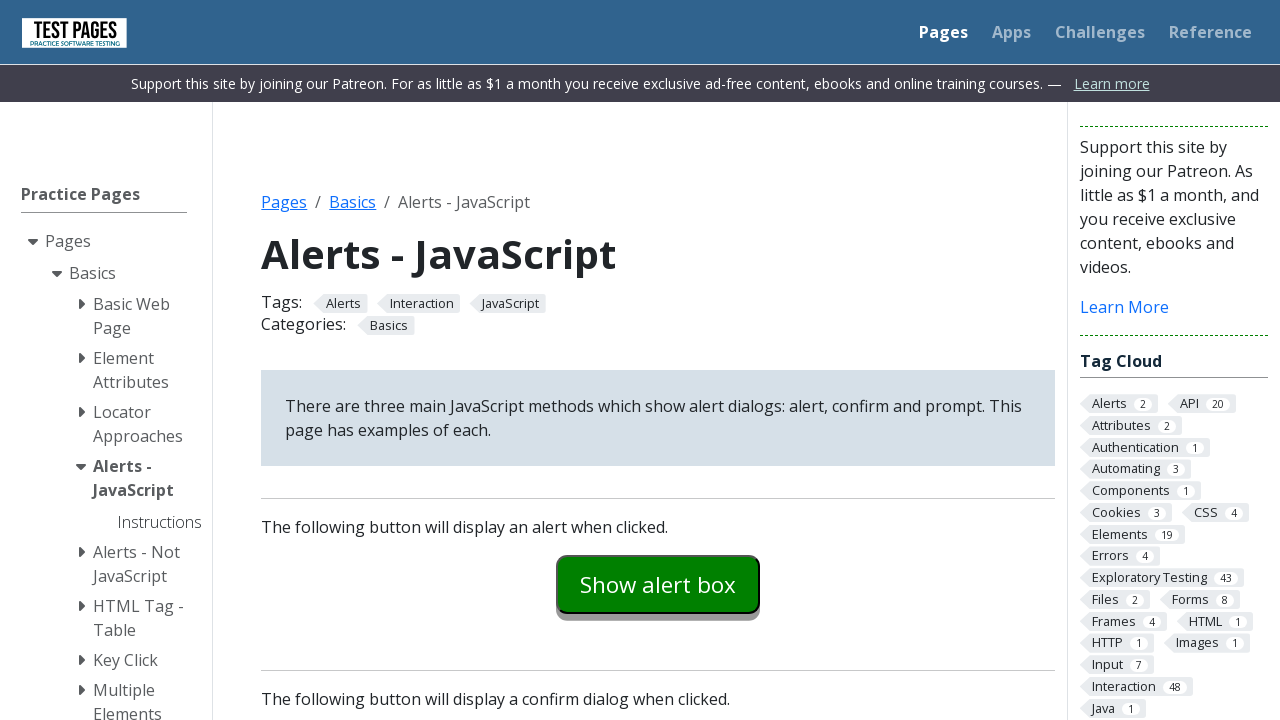

Clicked prompt example button to trigger prompt dialog at (658, 360) on #promptexample
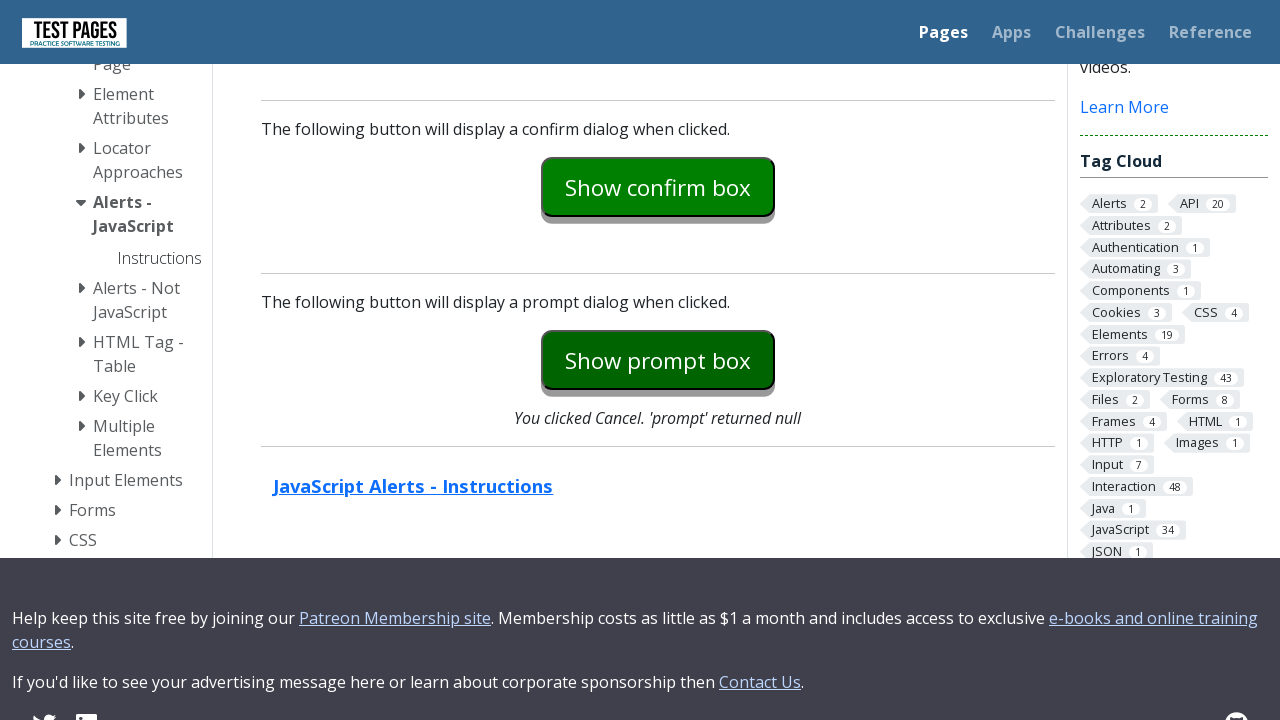

Verified prompt was dismissed and null was returned
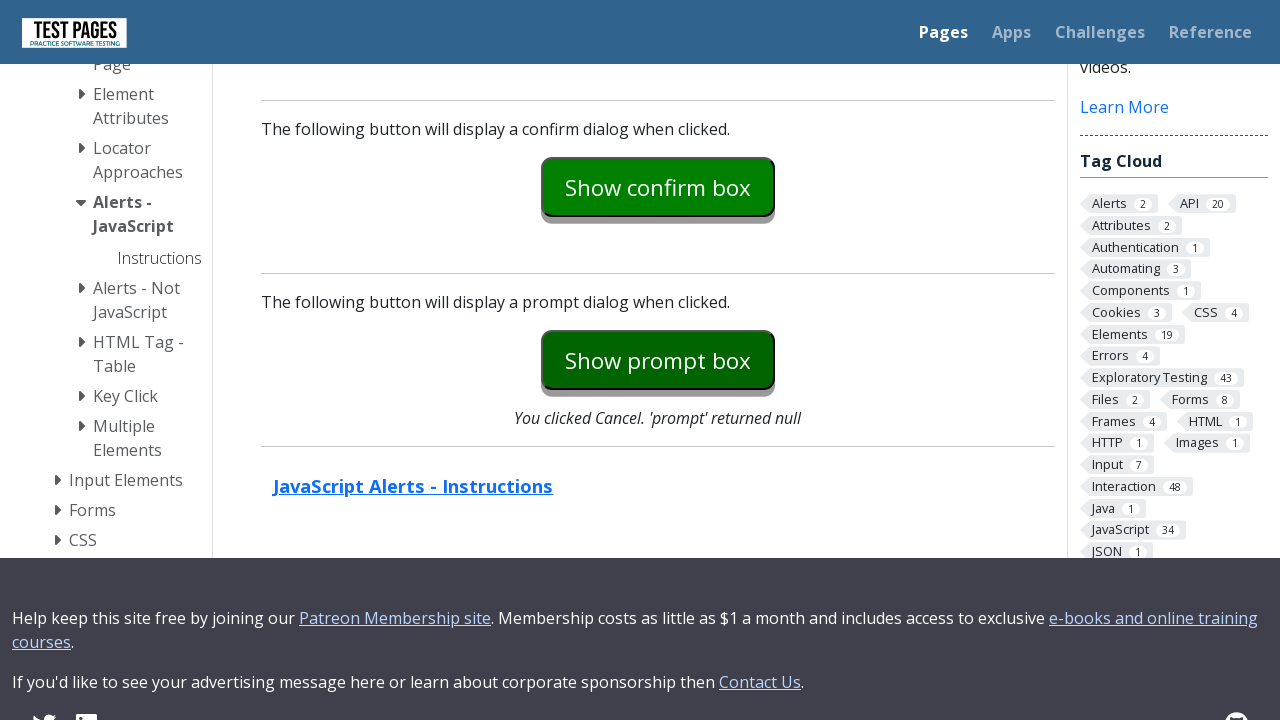

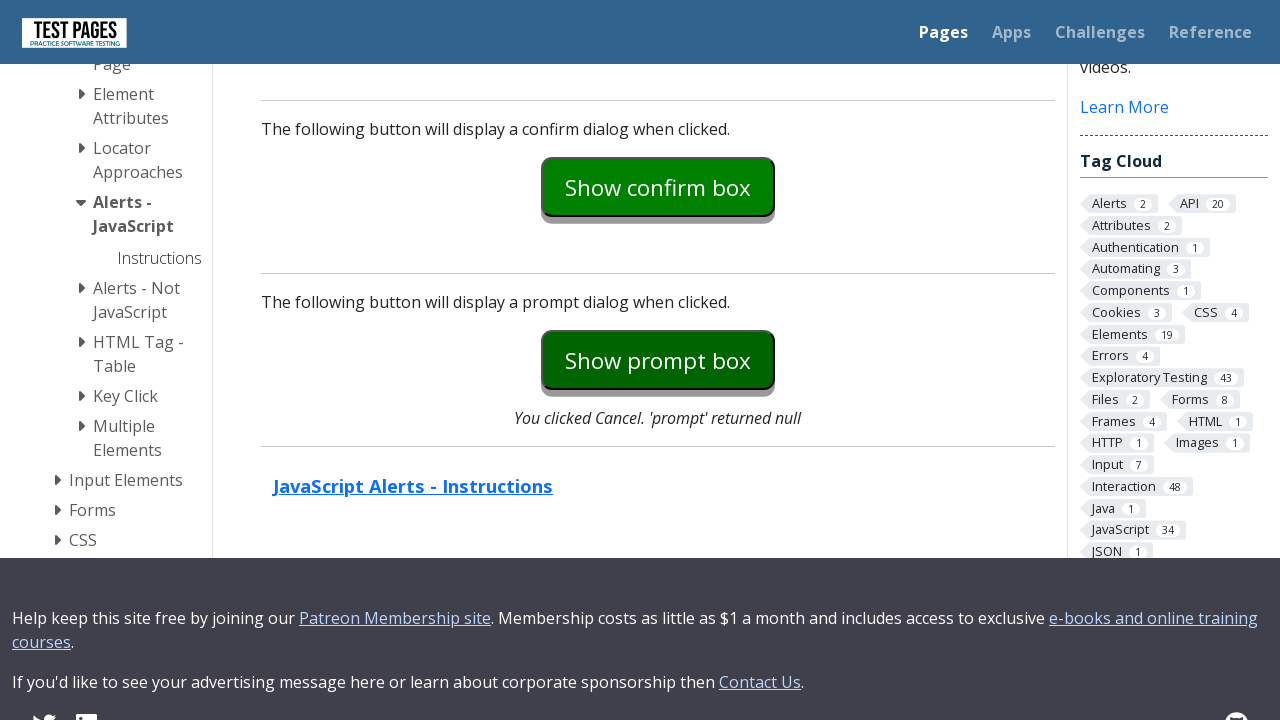